Opens the Patel Bros shop website and verifies it loads successfully

Starting URL: https://shop.patelbros.com/

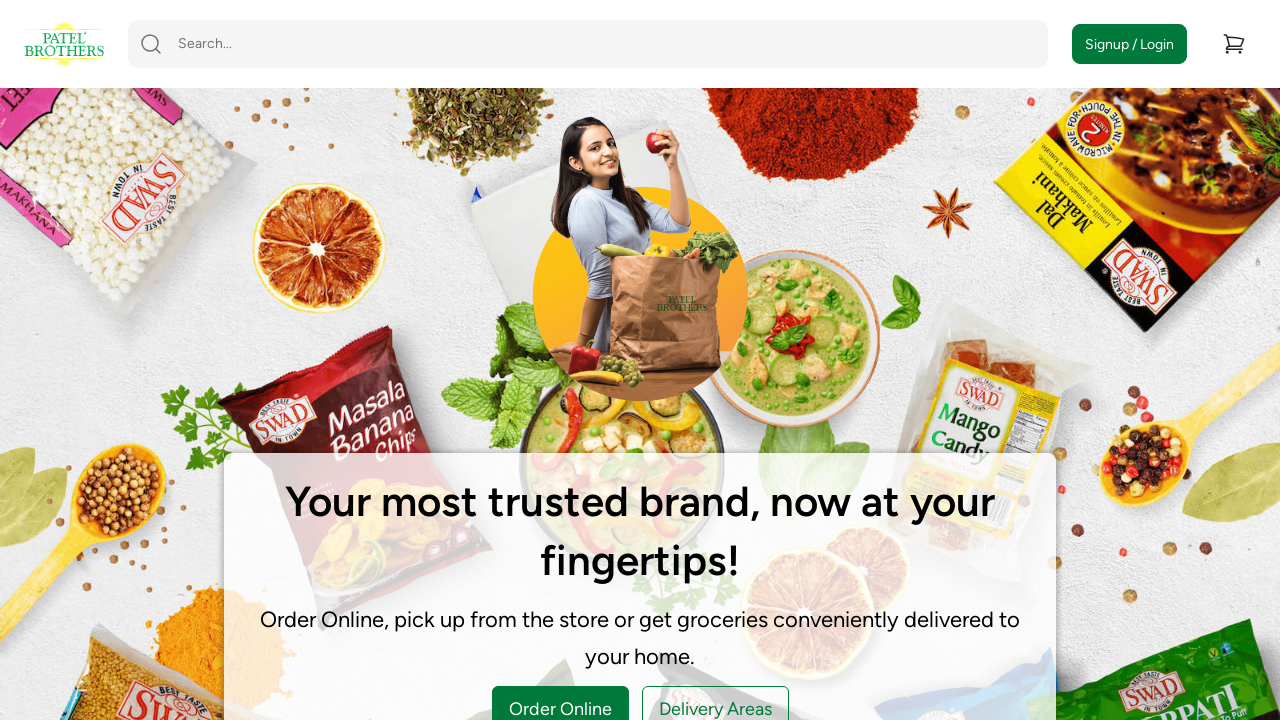

Waited for page to load completely (networkidle state)
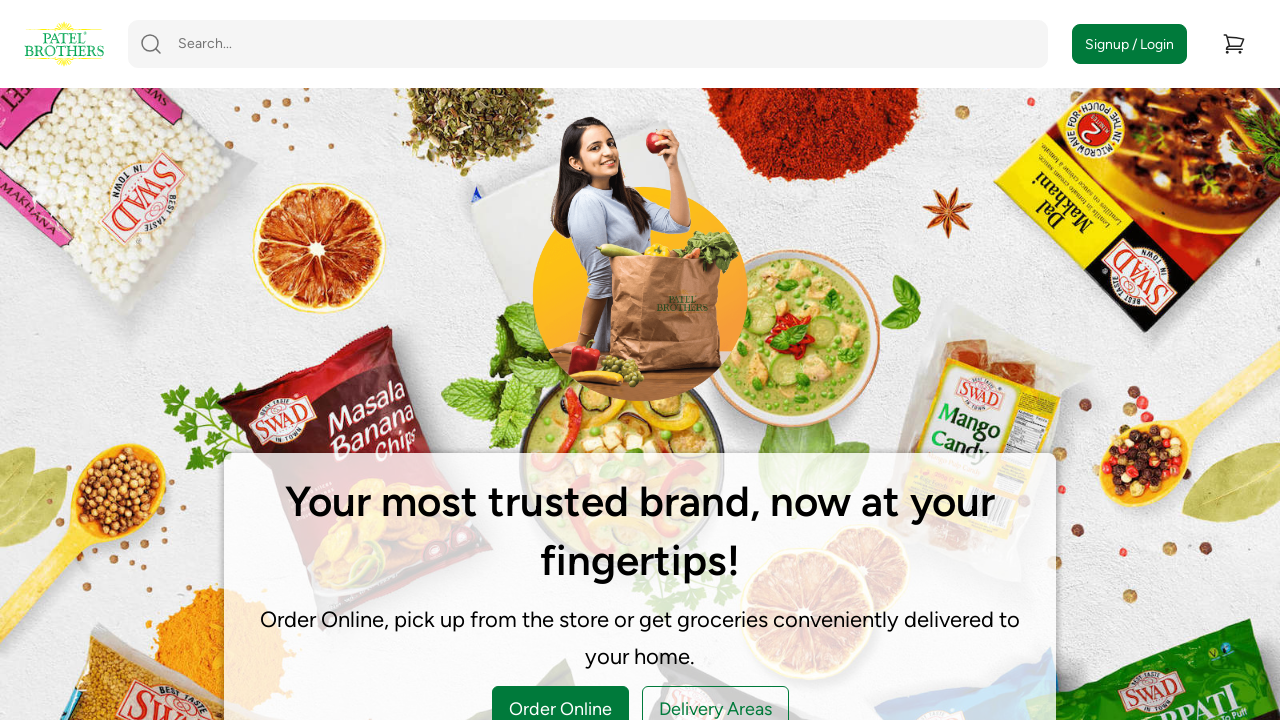

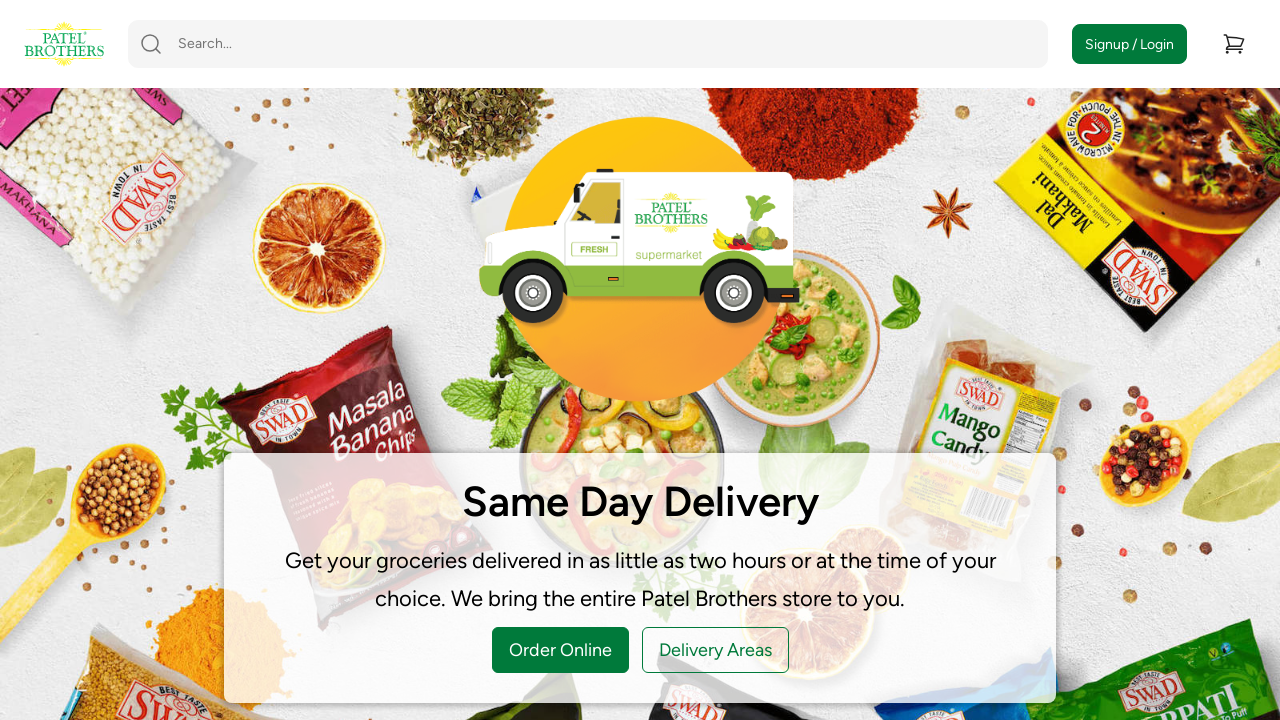